Tests window handling by clicking a link that opens a new tab, switching to the new tab, and verifying its title is "New Window"

Starting URL: https://the-internet.herokuapp.com/windows

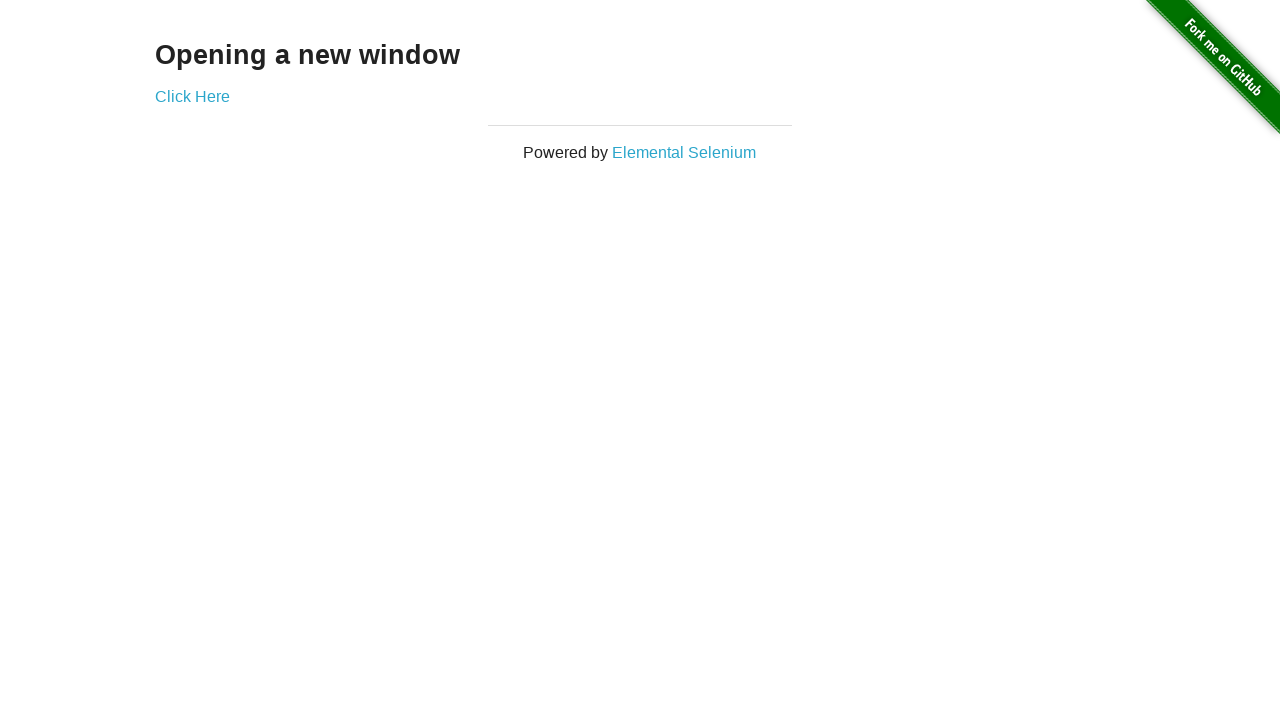

Clicked 'Click Here' link to open new tab at (192, 96) on text=Click Here
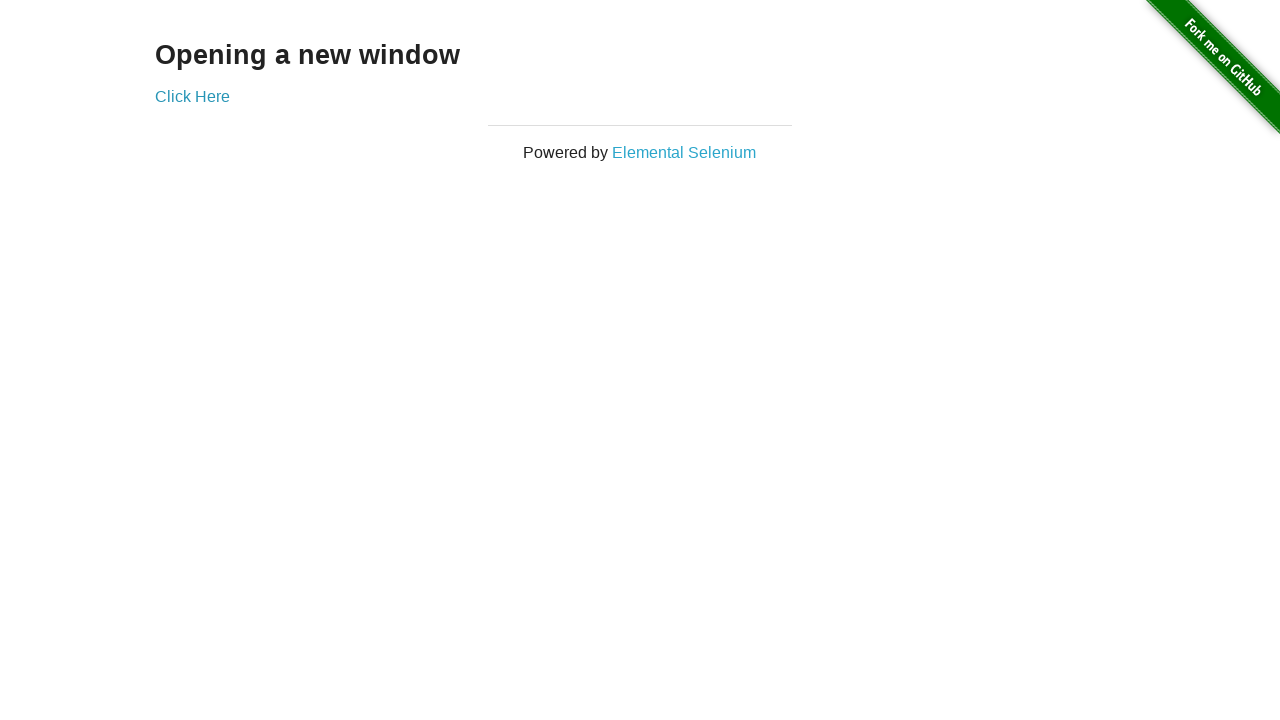

Captured new page/tab object
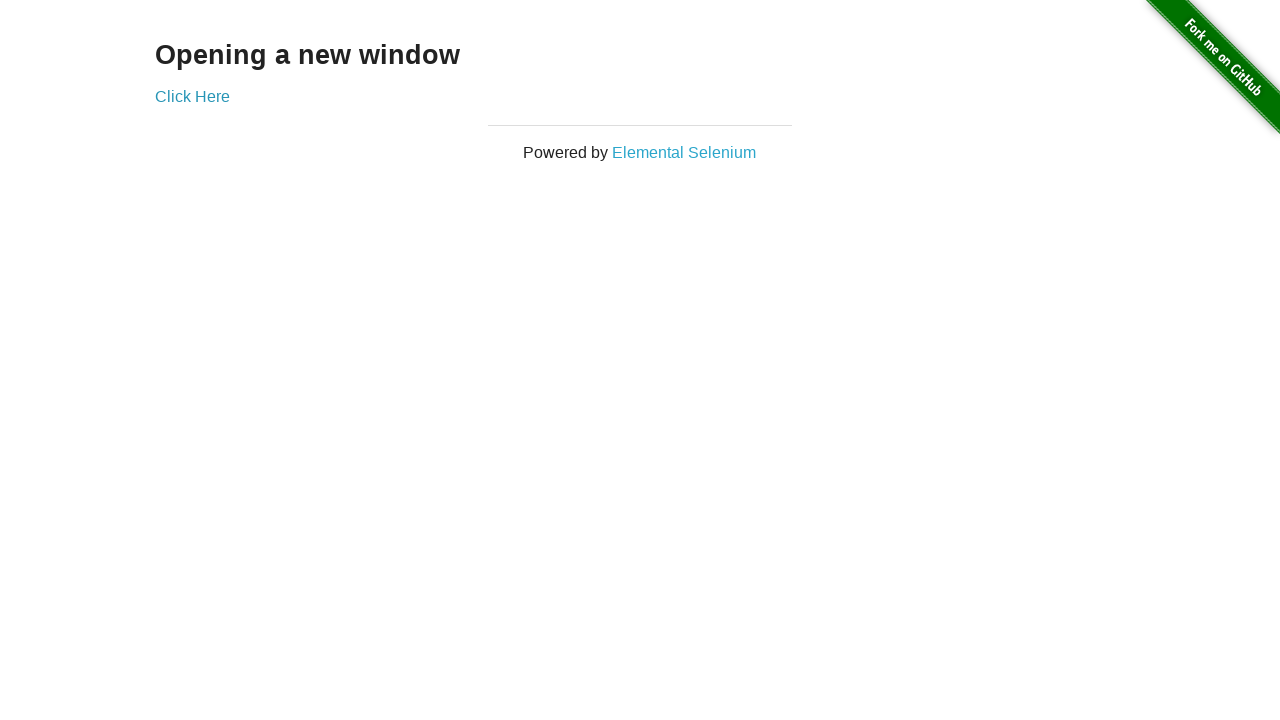

New page finished loading
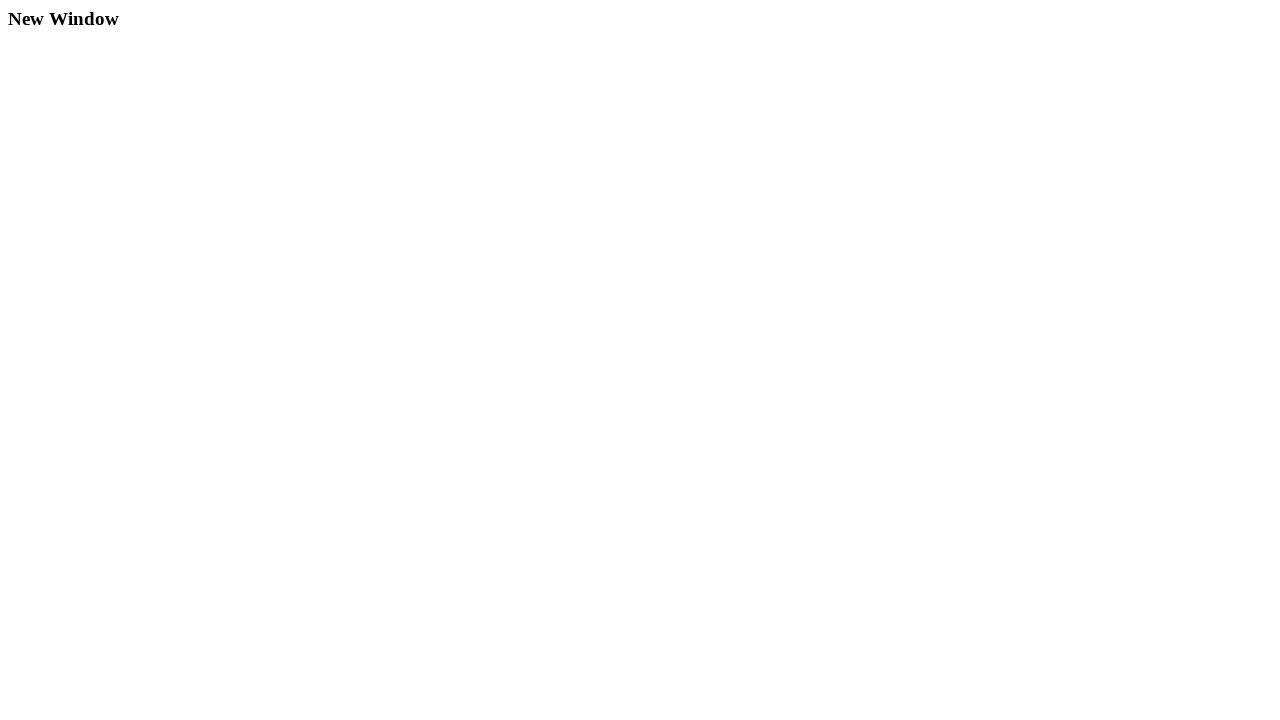

Verified new tab title is 'New Window'
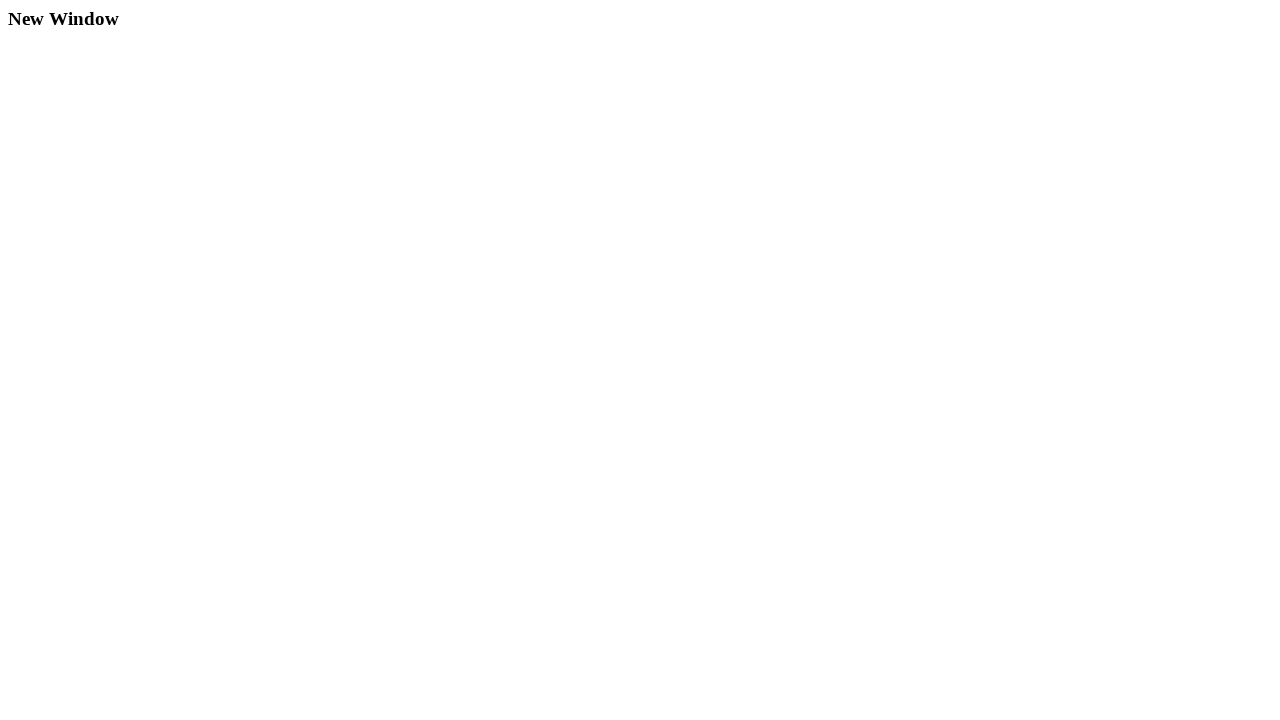

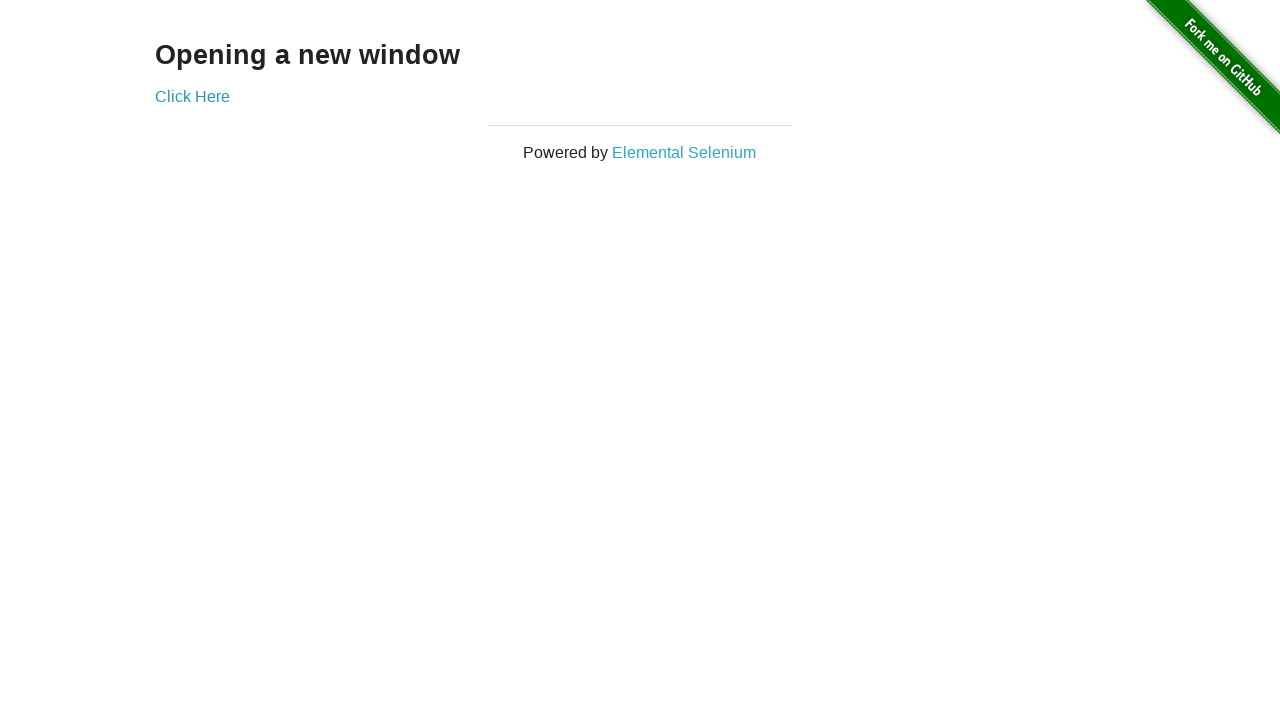